Tests clearing a text field element and verifying it becomes empty

Starting URL: http://watir.com/examples/forms_with_input_elements.html

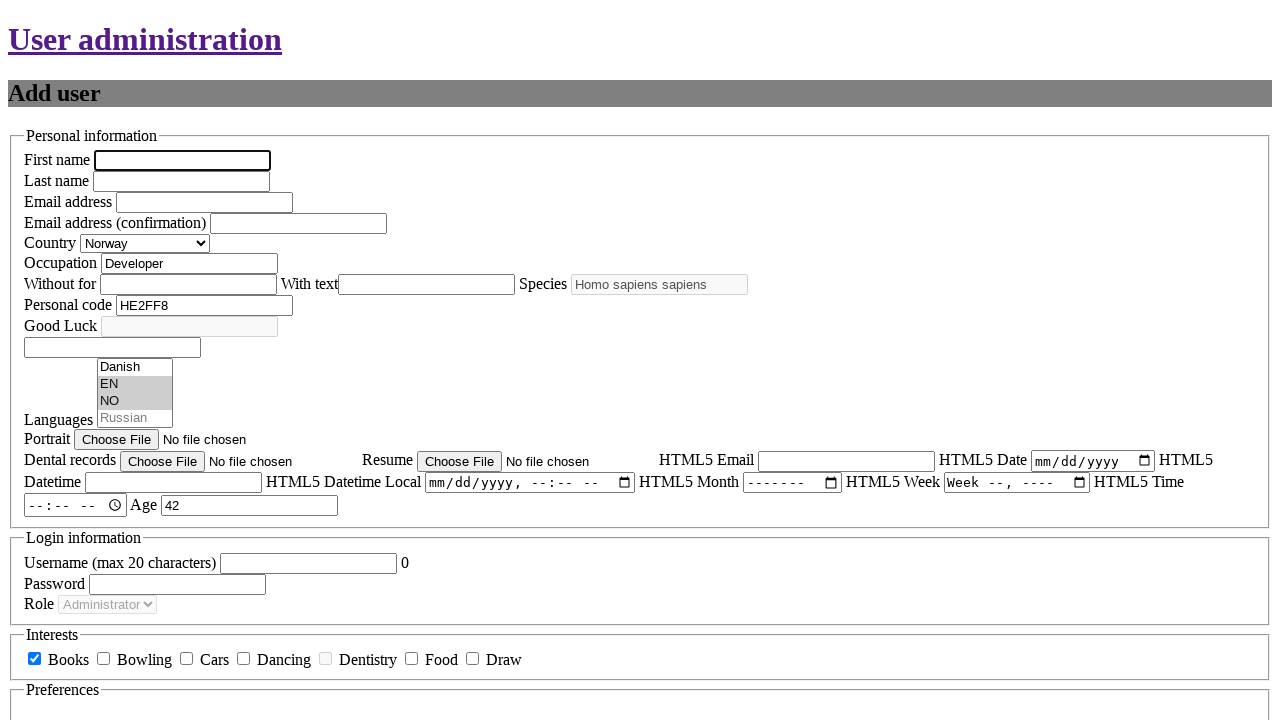

Navigated to forms with input elements page
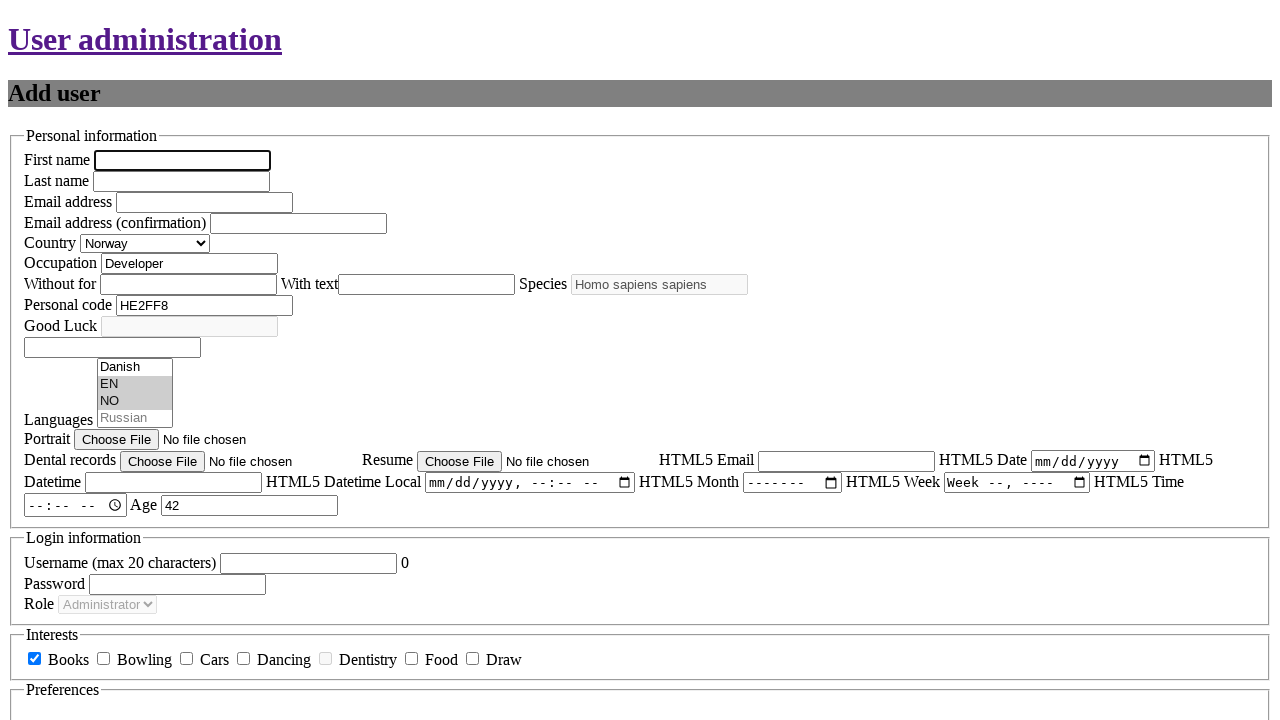

Cleared the occupation text field on #new_user_occupation
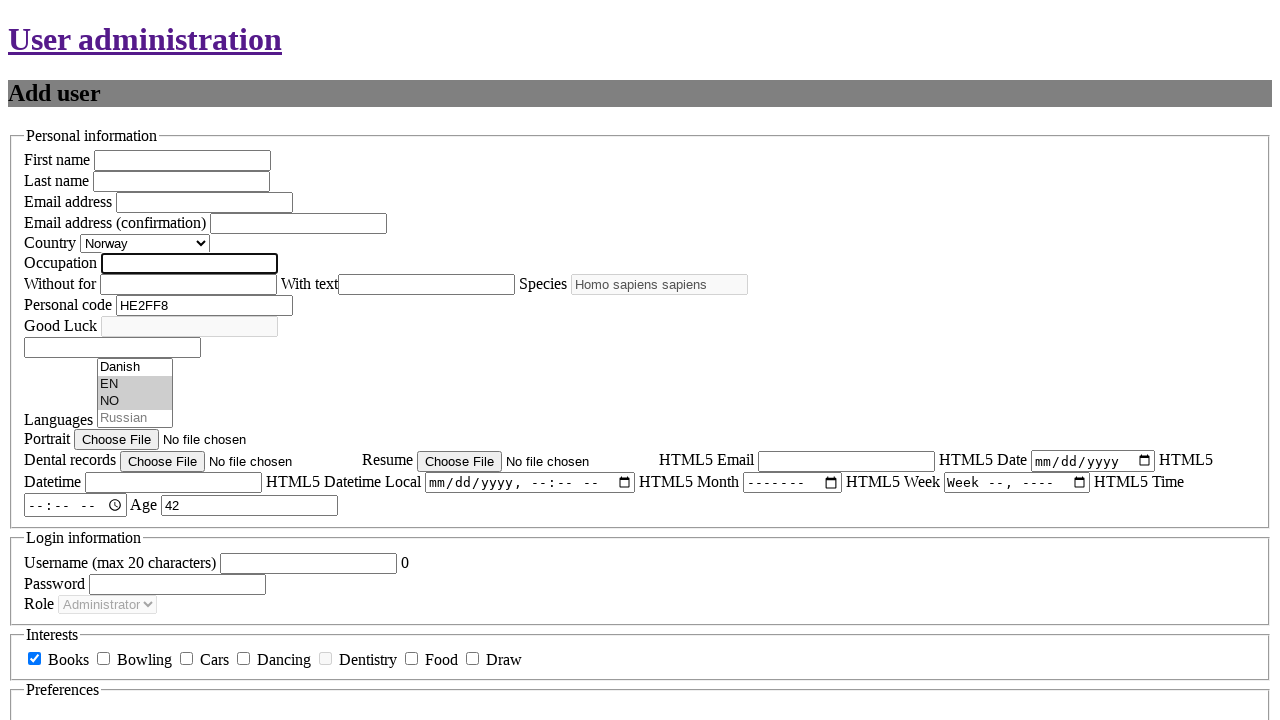

Verified occupation field is empty
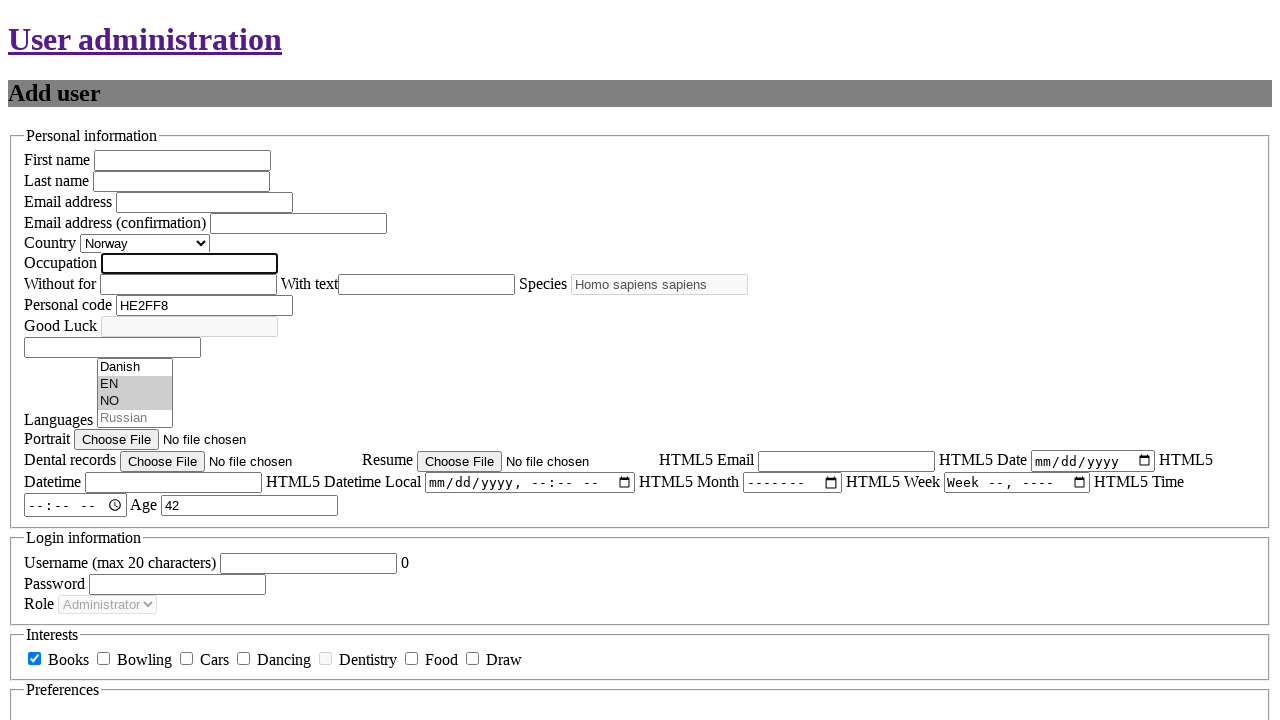

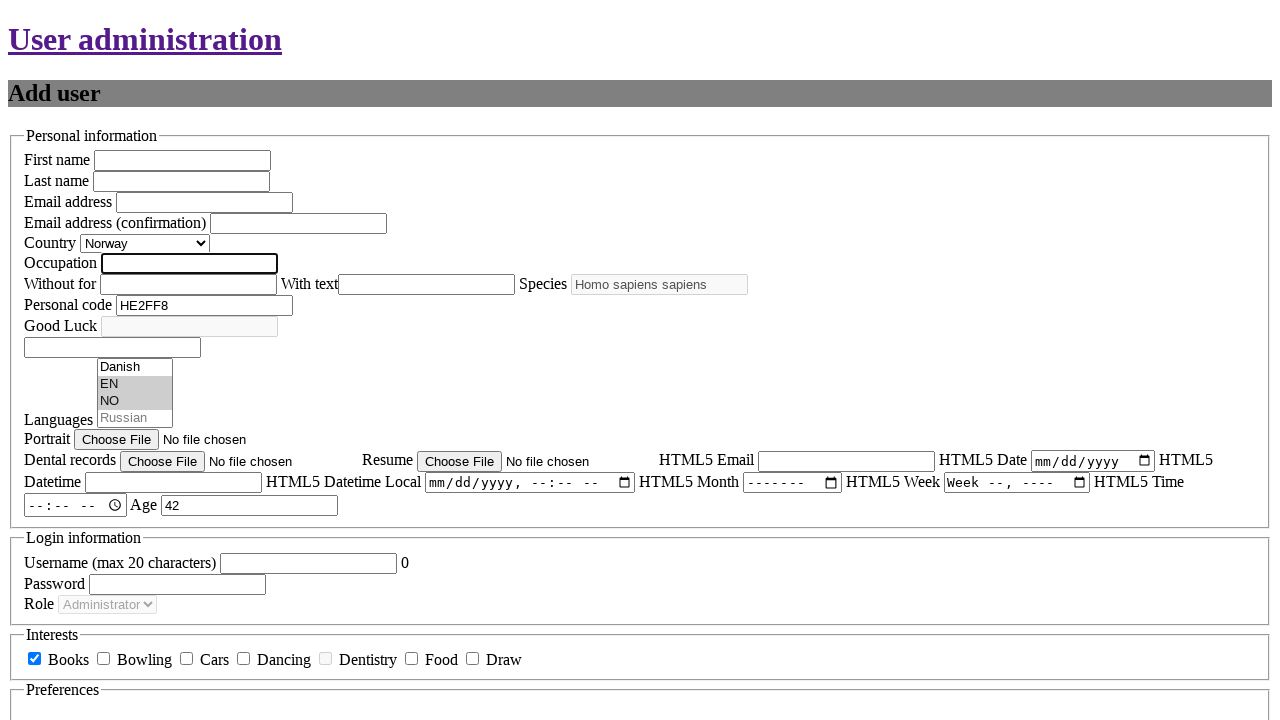